Tests autocomplete dropdown functionality by typing "India" and selecting it from the suggested options

Starting URL: https://rahulshettyacademy.com/dropdownsPractise/

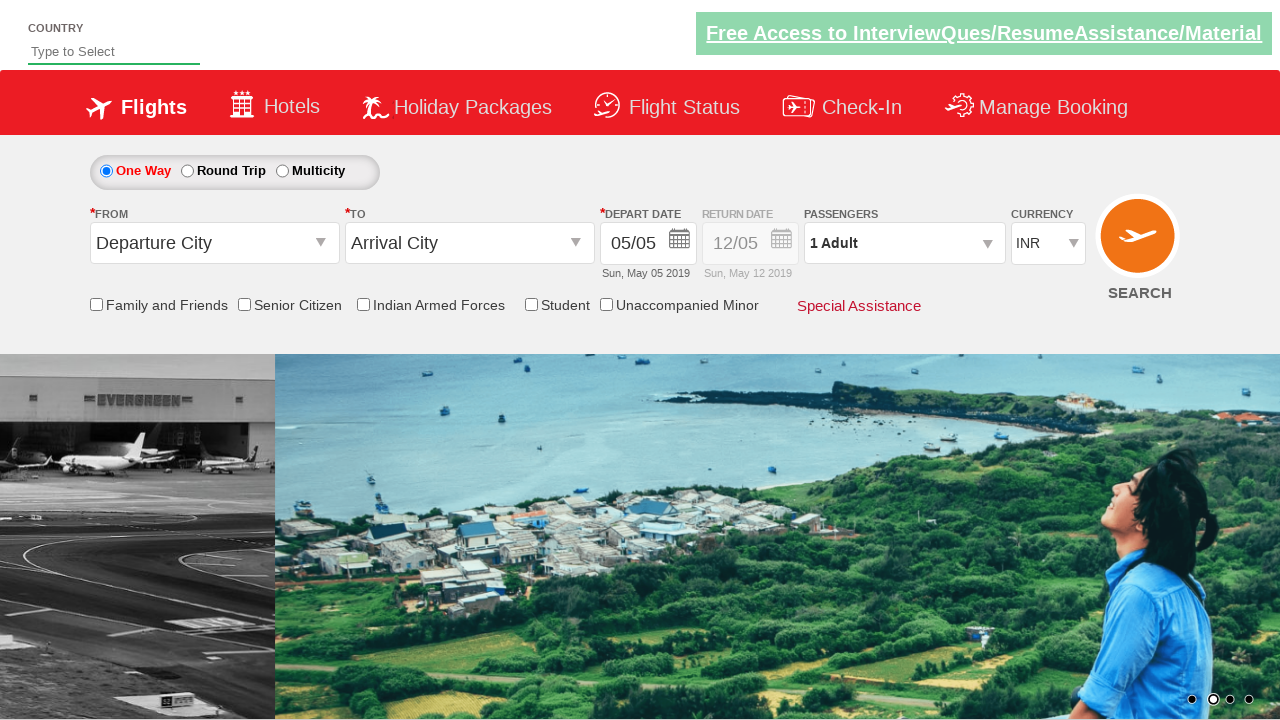

Navigated to autocomplete dropdown practice page
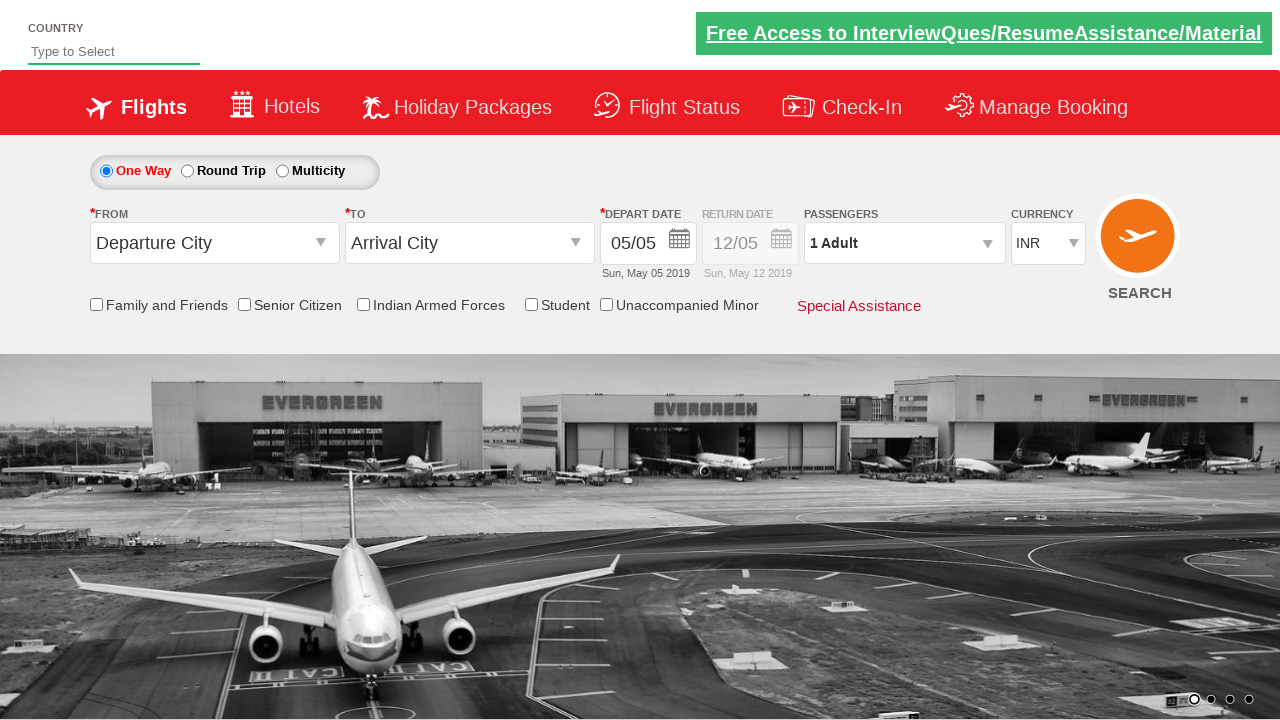

Typed 'India' in the autosuggest input field on #autosuggest
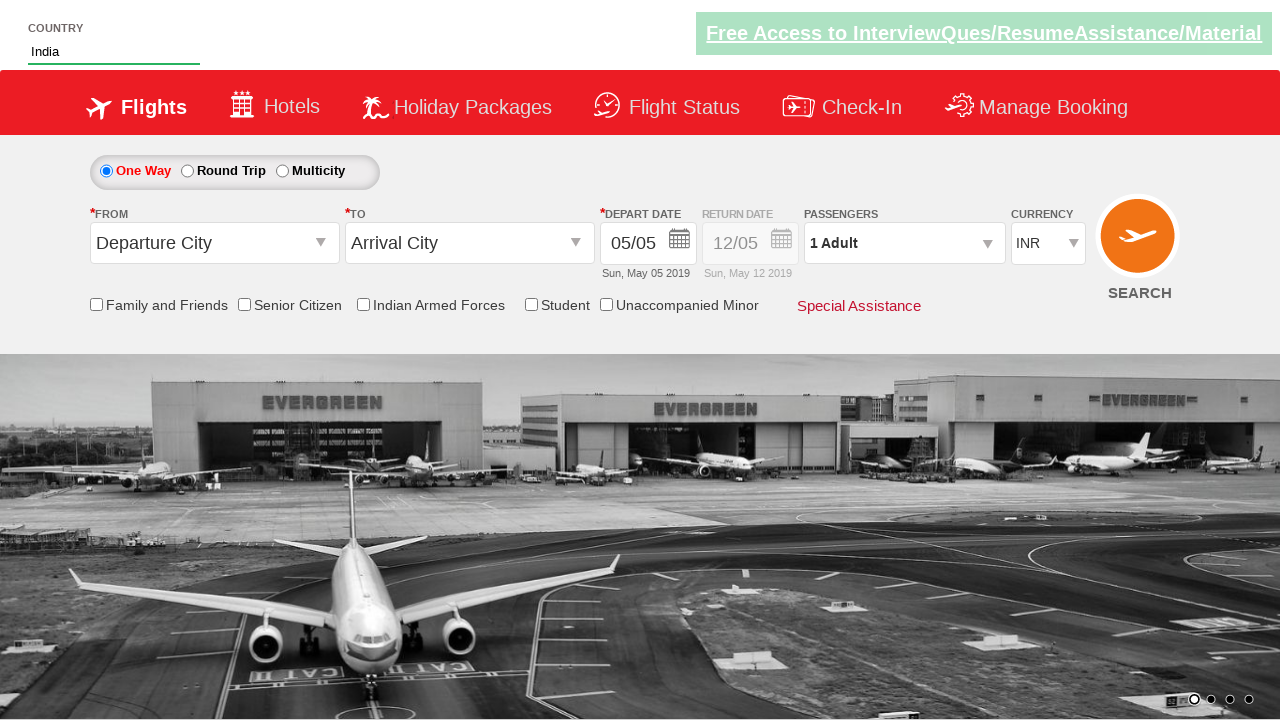

Autocomplete dropdown suggestions appeared
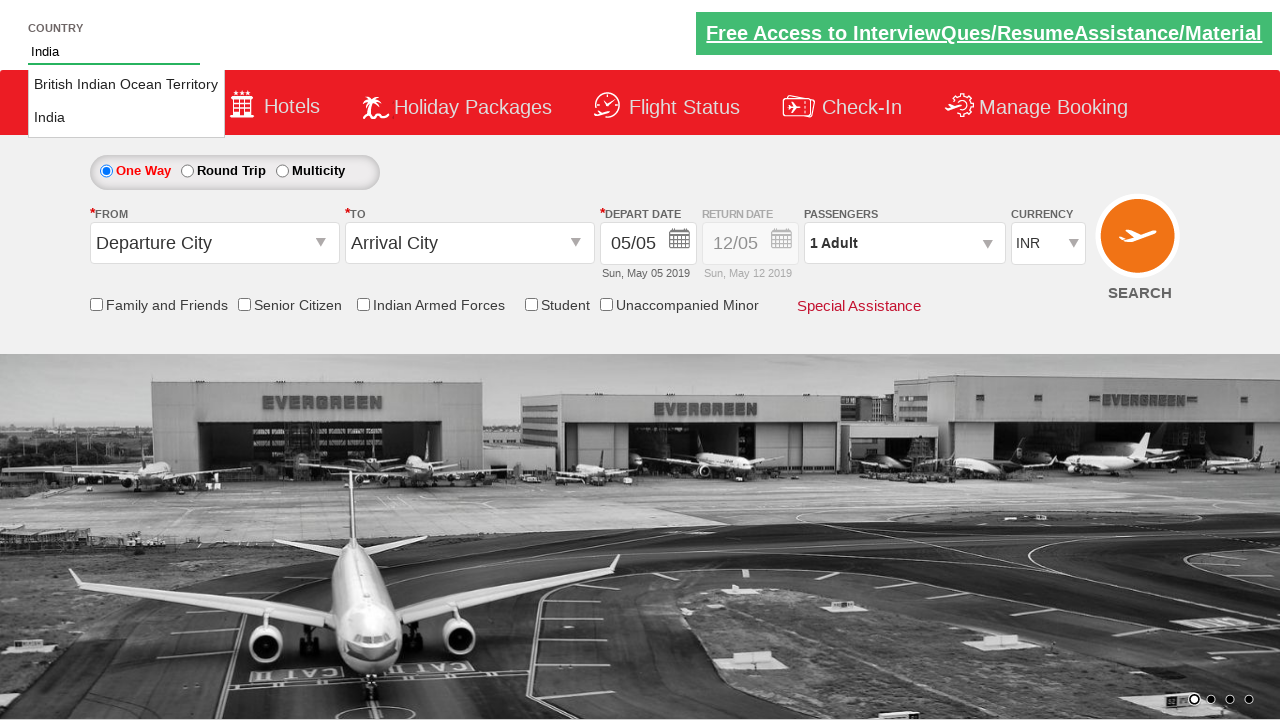

Retrieved all autocomplete suggestion options
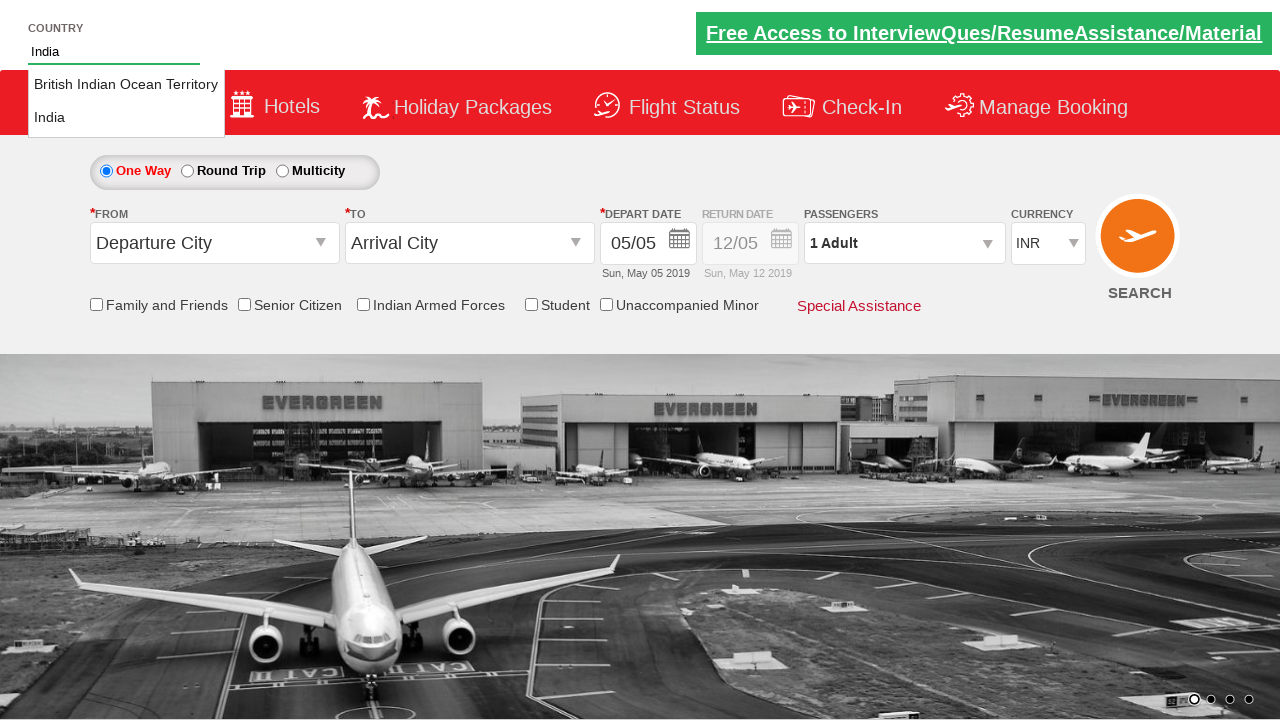

Selected 'India' from autocomplete dropdown suggestions at (126, 118) on .ui-menu-item a >> nth=1
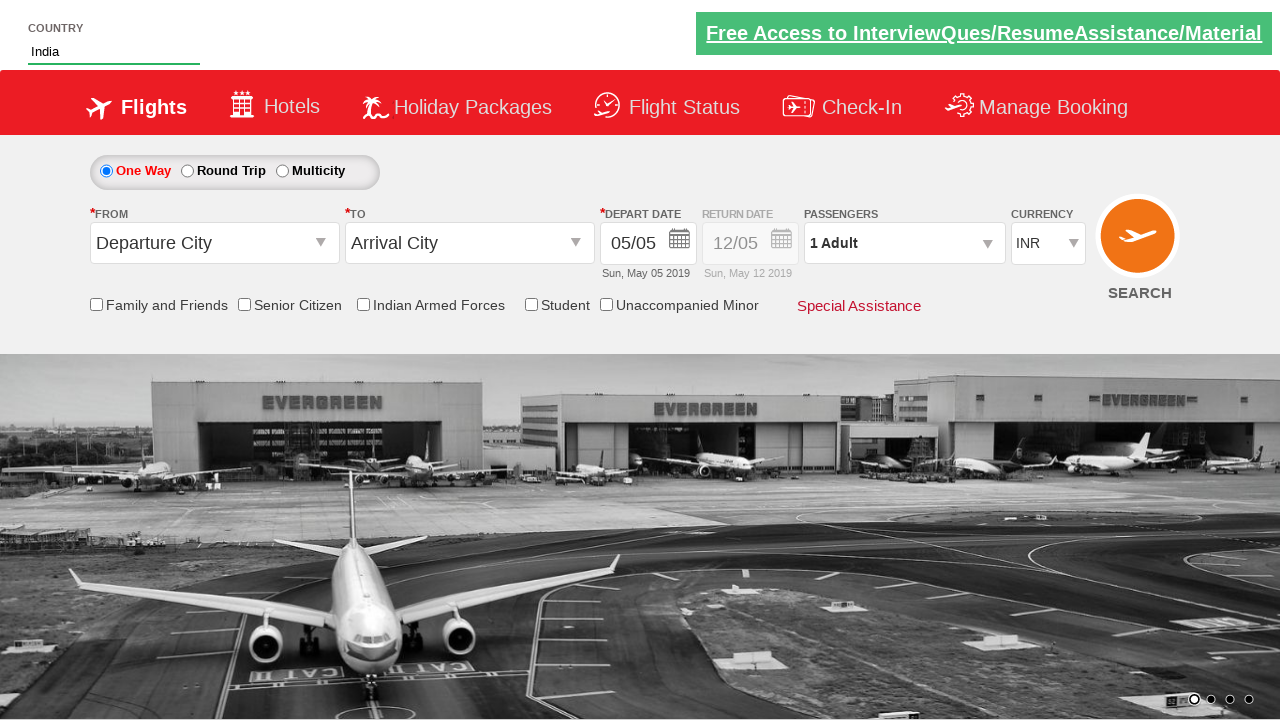

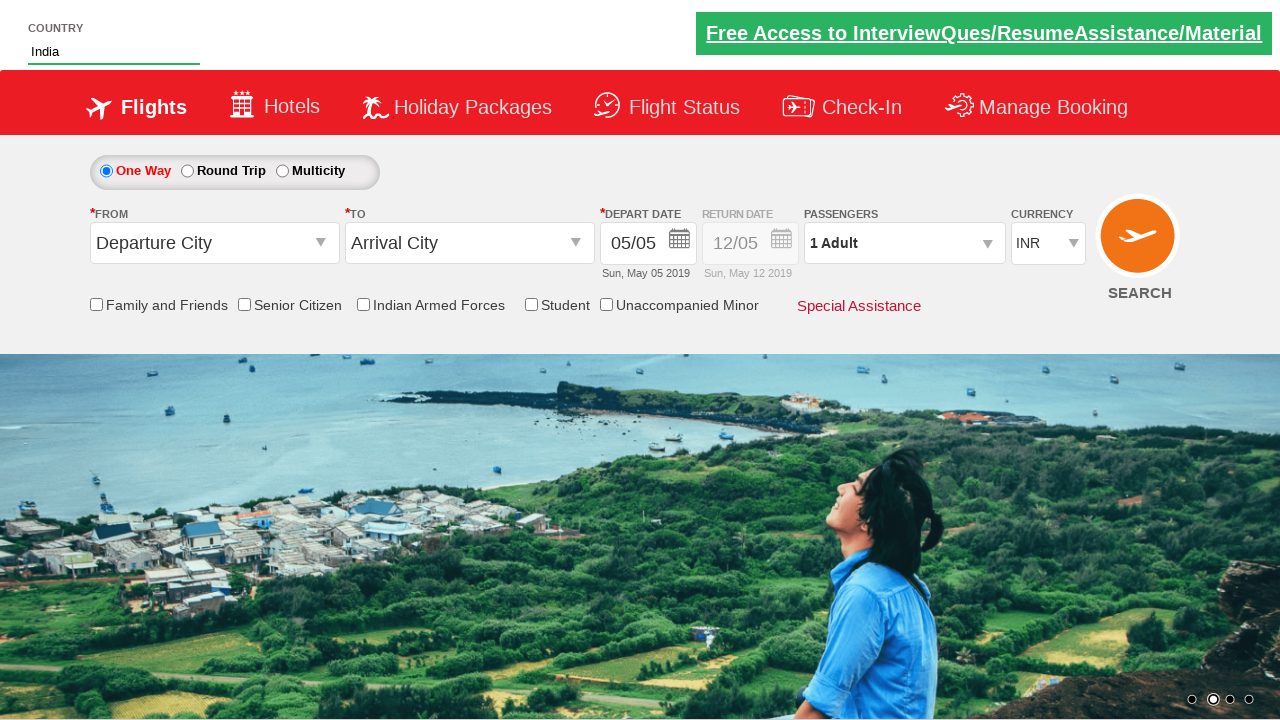